Solves a math problem by reading two numbers from the page, calculating their sum, and selecting the answer from a dropdown menu

Starting URL: https://suninjuly.github.io/selects1.html

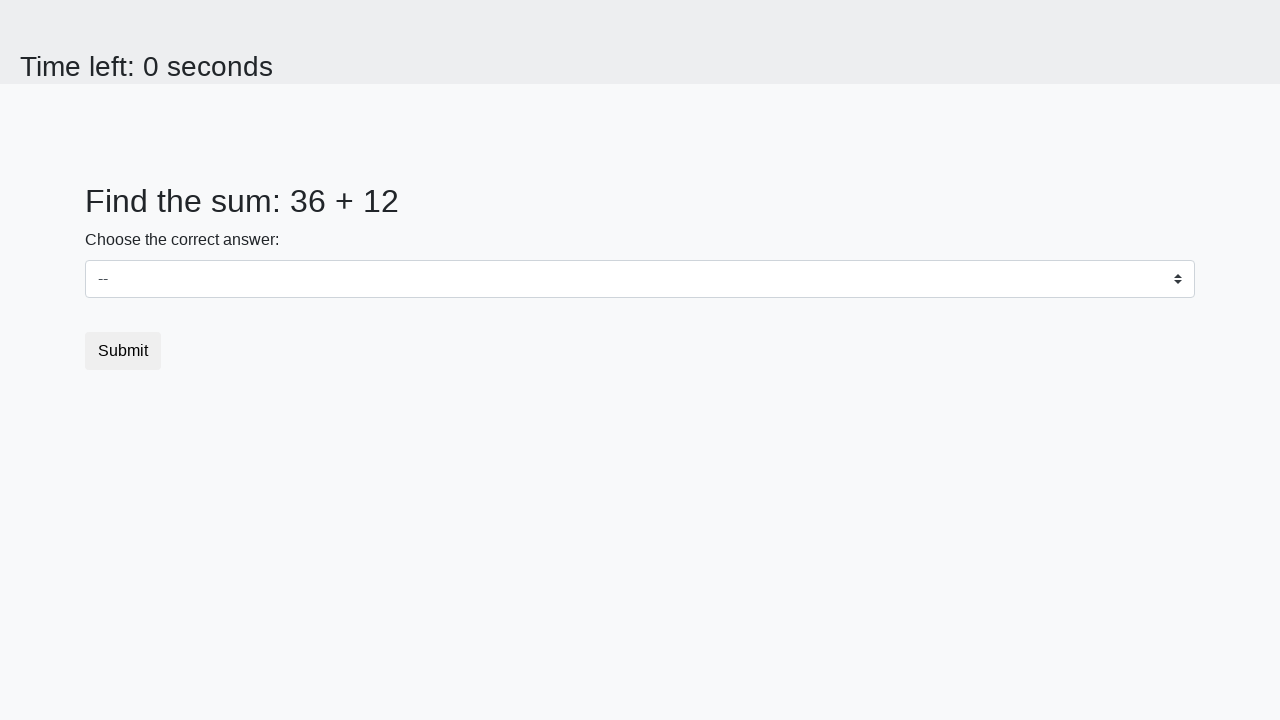

Read first number from #num1 element
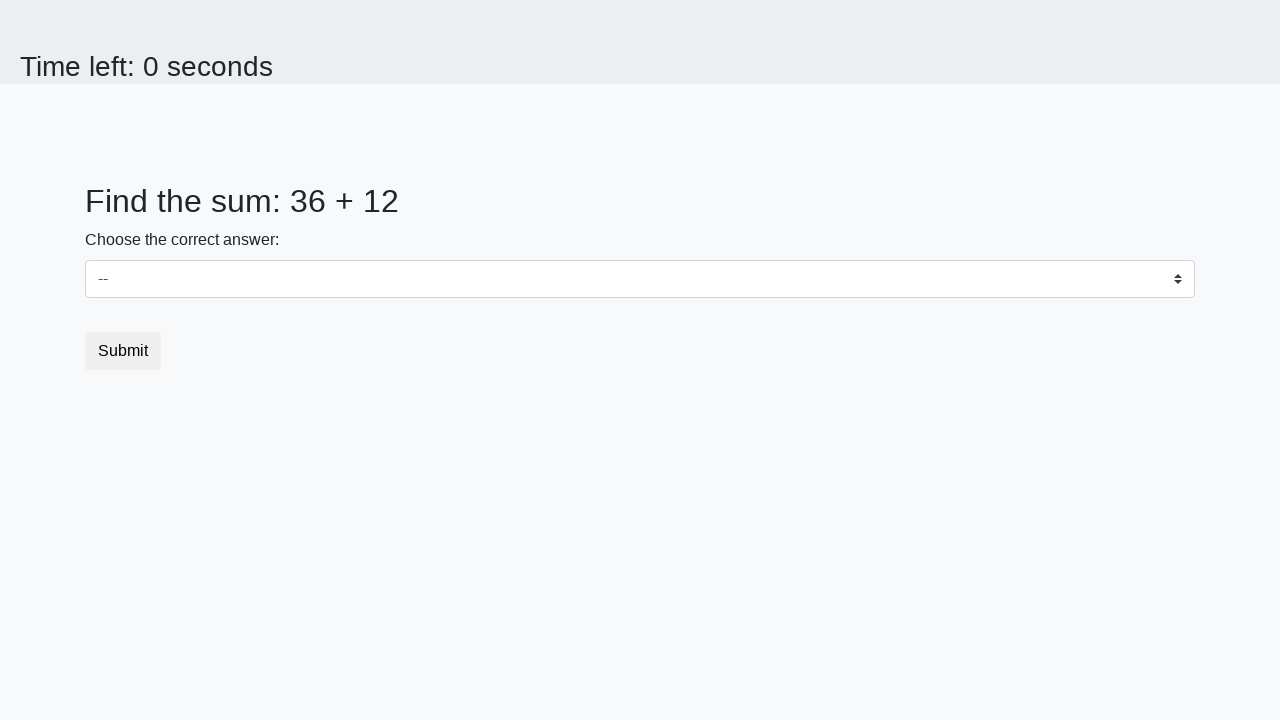

Read second number from #num2 element
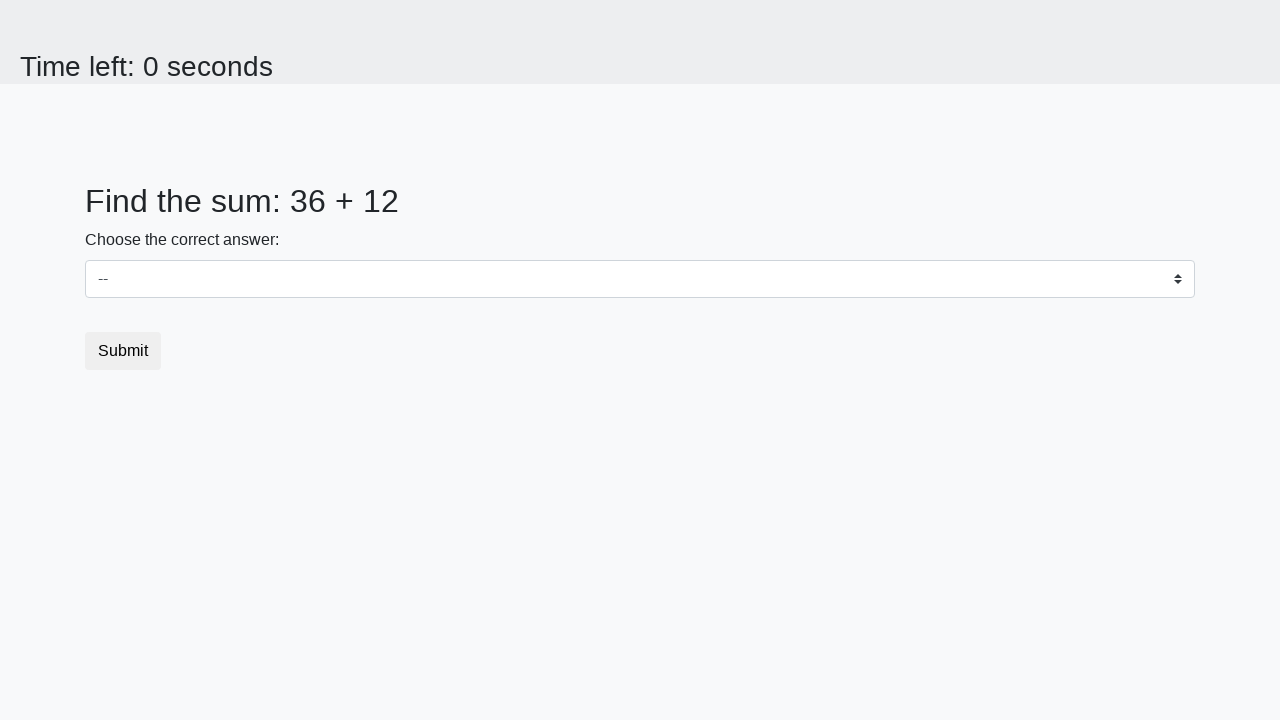

Calculated sum: 36 + 12 = 48
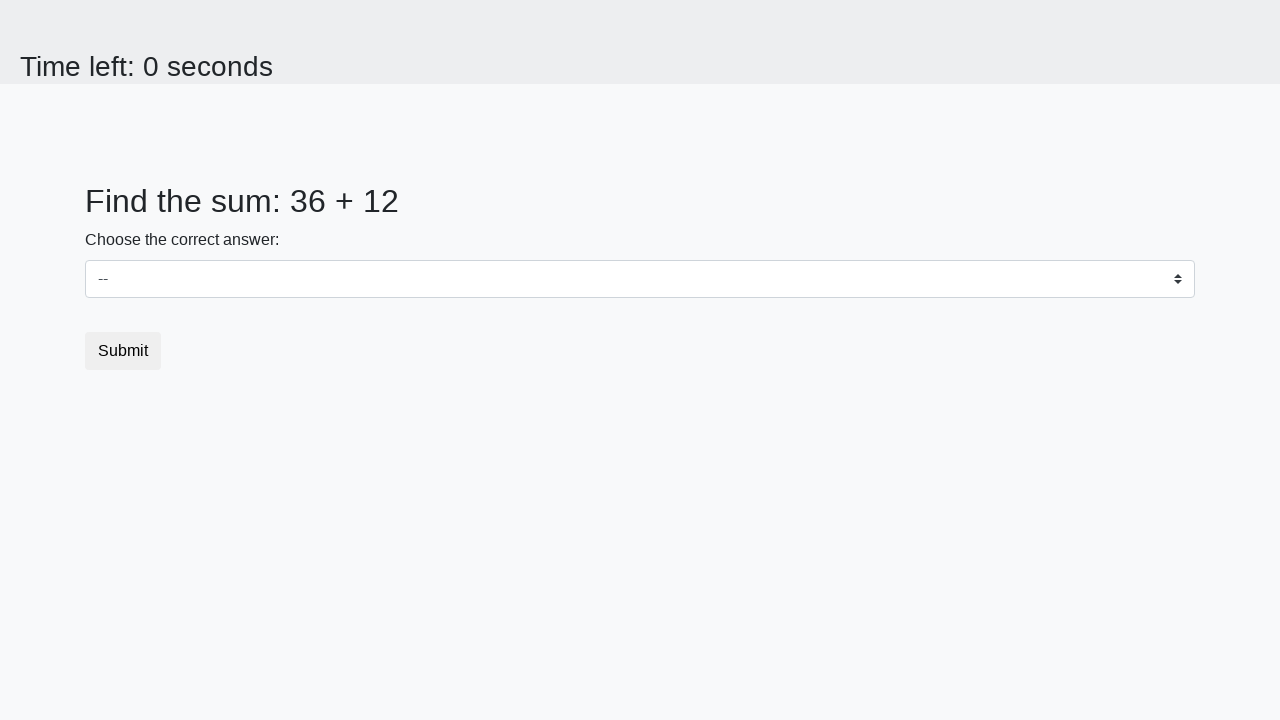

Selected answer '48' from dropdown menu on #dropdown
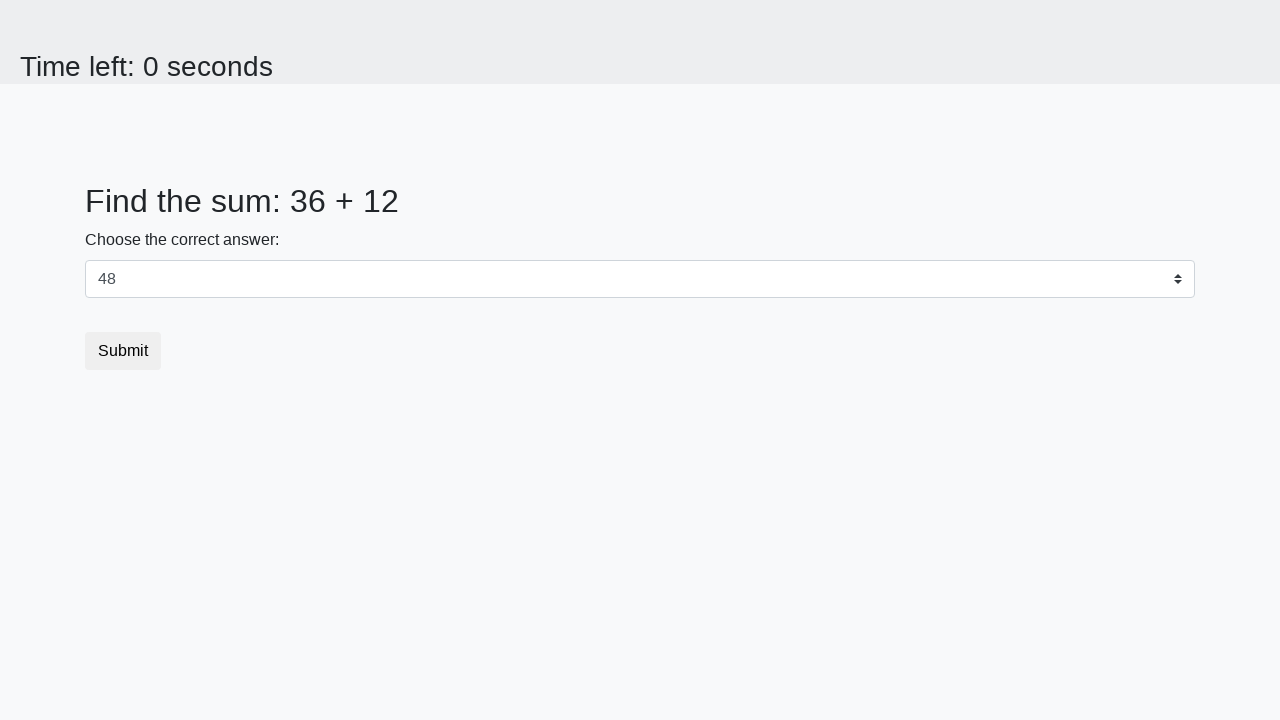

Clicked submit button to complete the task at (123, 351) on .btn
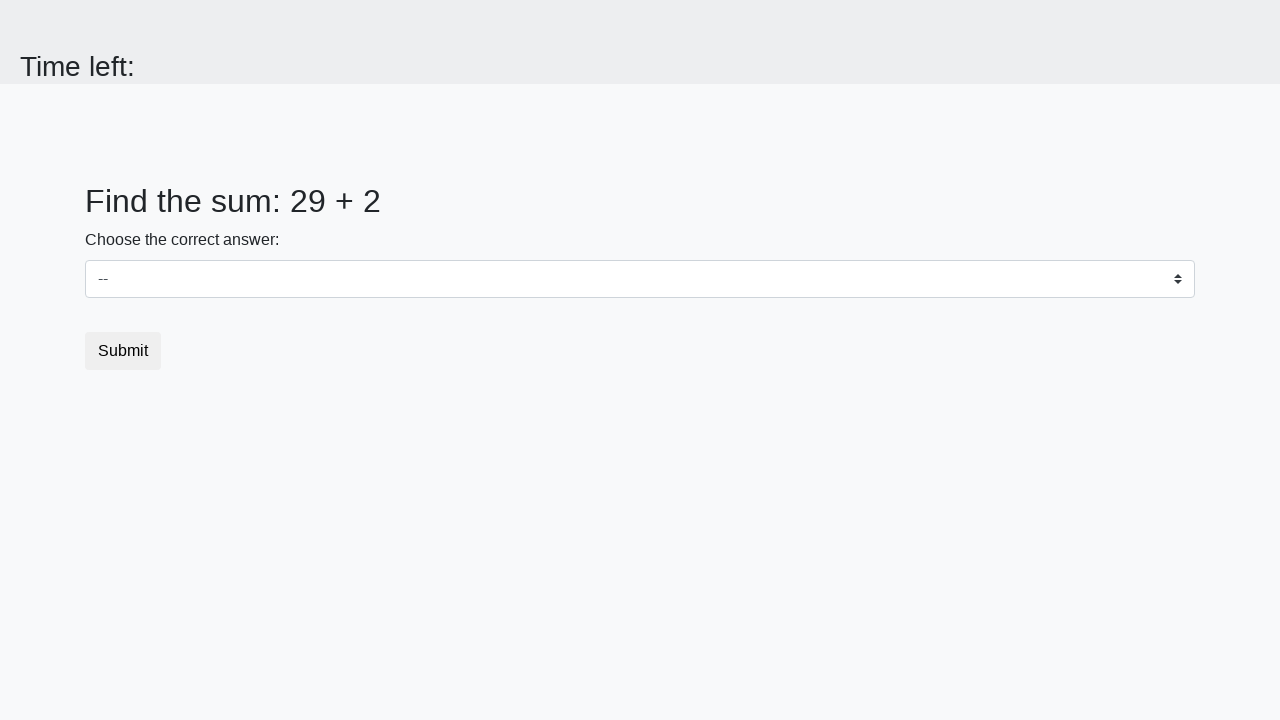

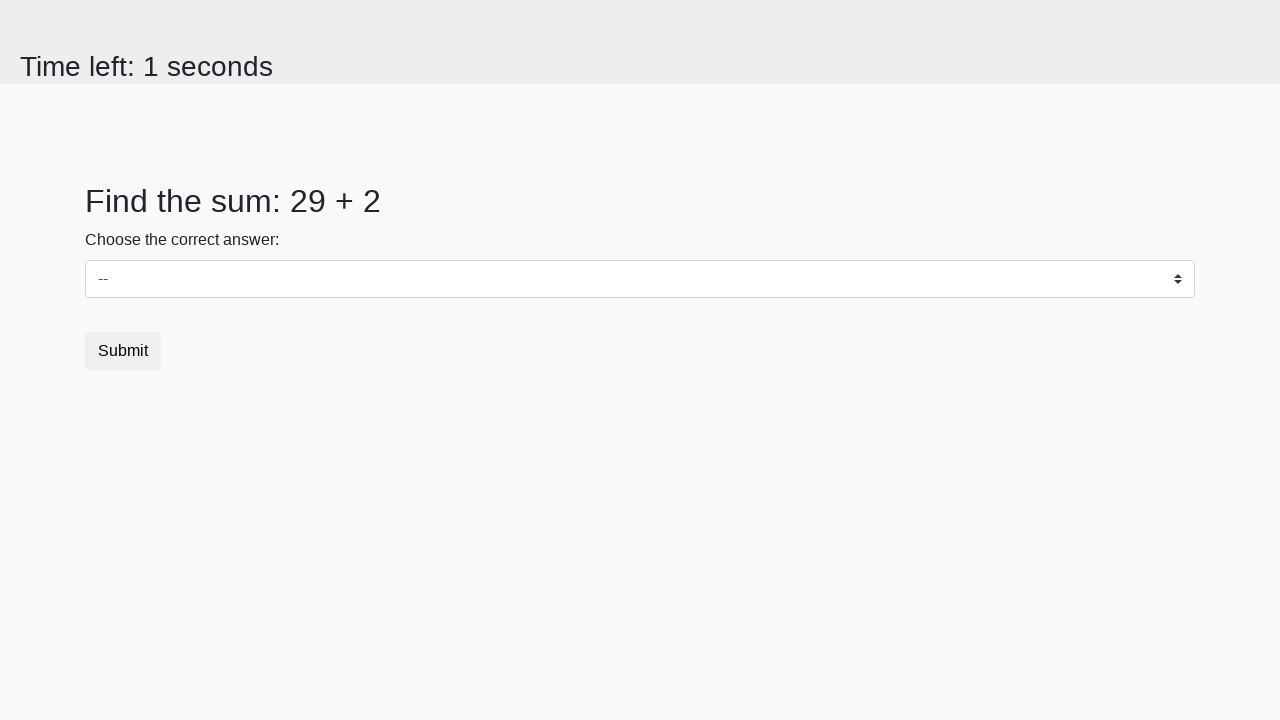